Tests JavaScript prompt alert functionality by clicking the prompt button, entering text into the alert input box, and verifying the result

Starting URL: https://the-internet.herokuapp.com/javascript_alerts

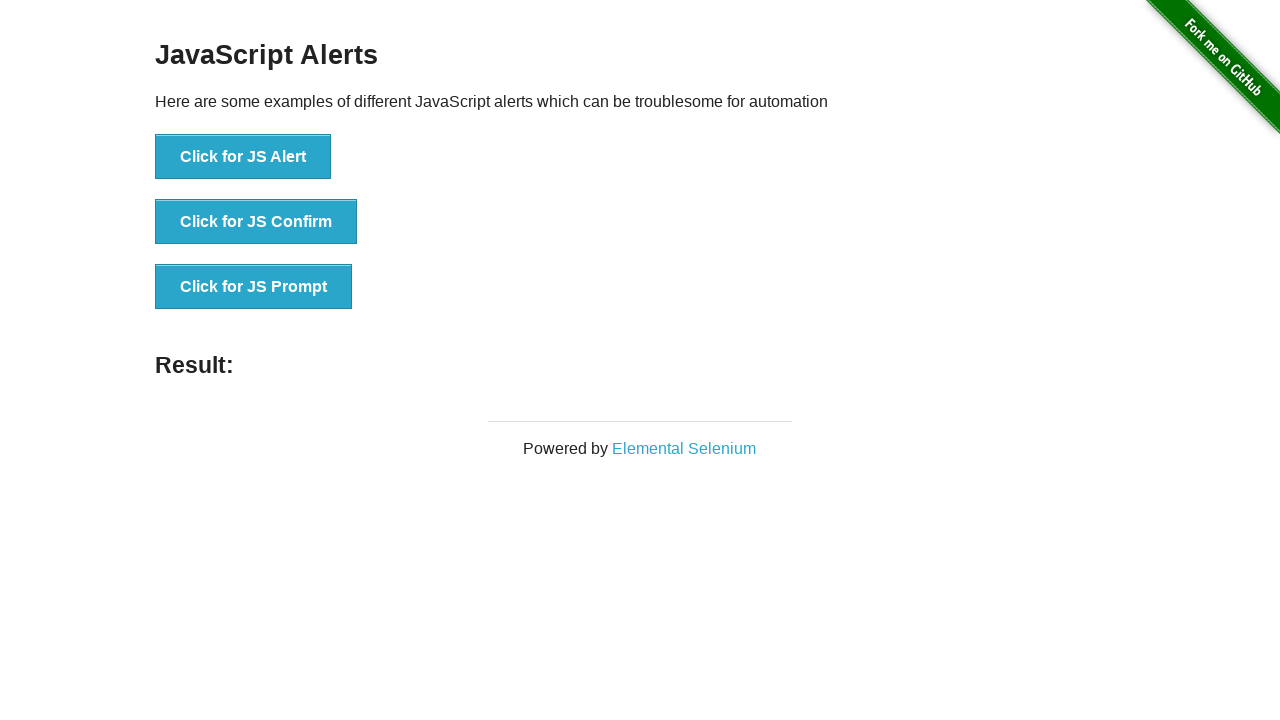

Clicked 'Click for JS Prompt' button to trigger JavaScript prompt alert at (254, 287) on xpath=//button[normalize-space()='Click for JS Prompt']
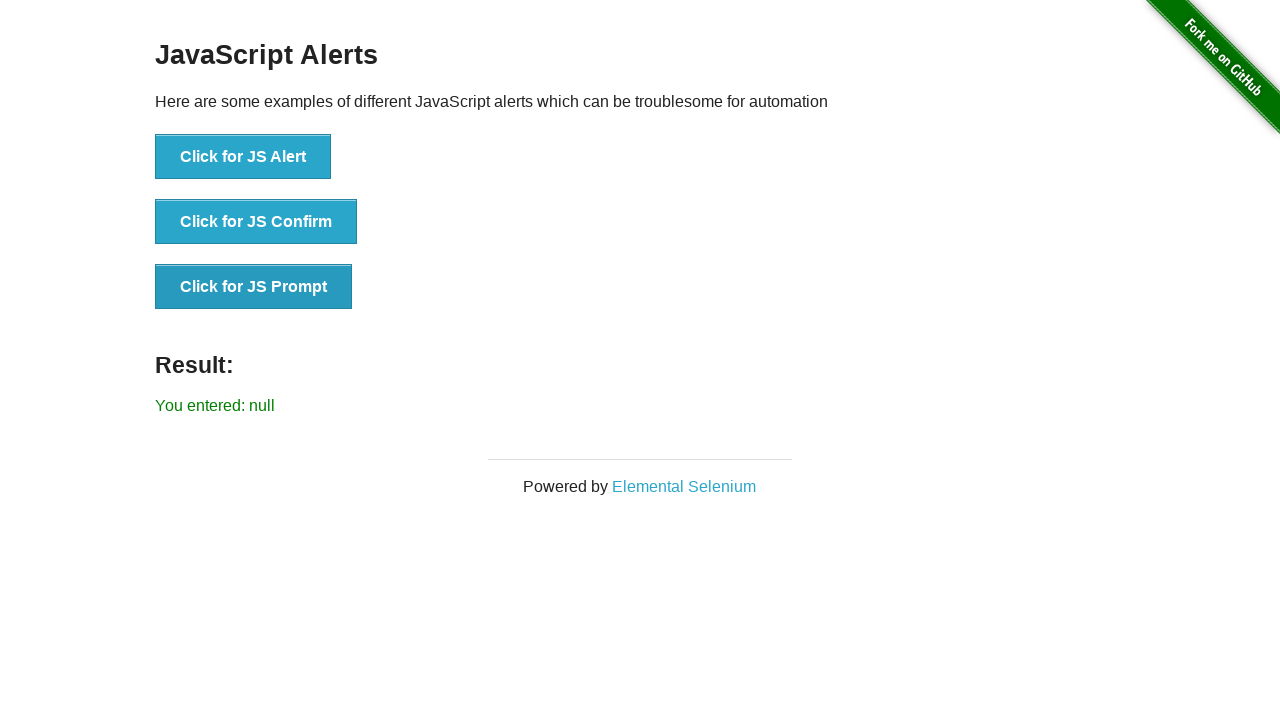

Set up dialog handler to accept prompt with text 'Welcome'
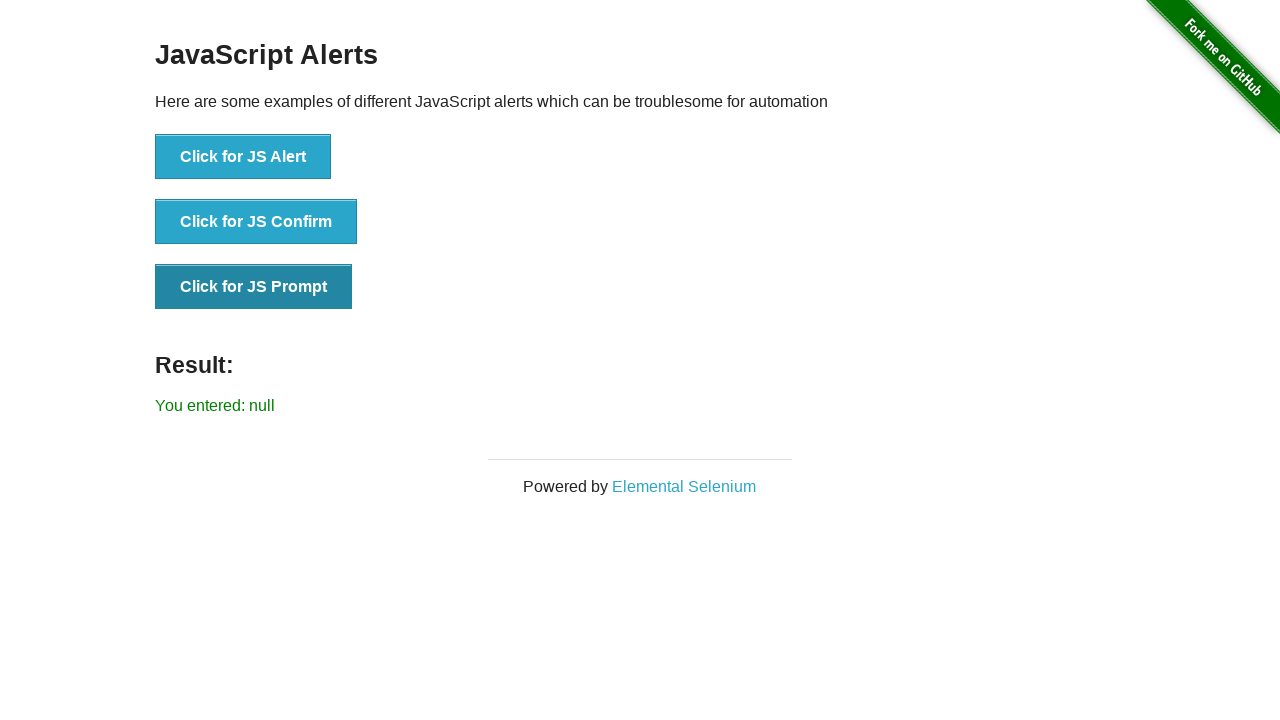

Clicked 'Click for JS Prompt' button again to trigger the alert dialog at (254, 287) on xpath=//button[normalize-space()='Click for JS Prompt']
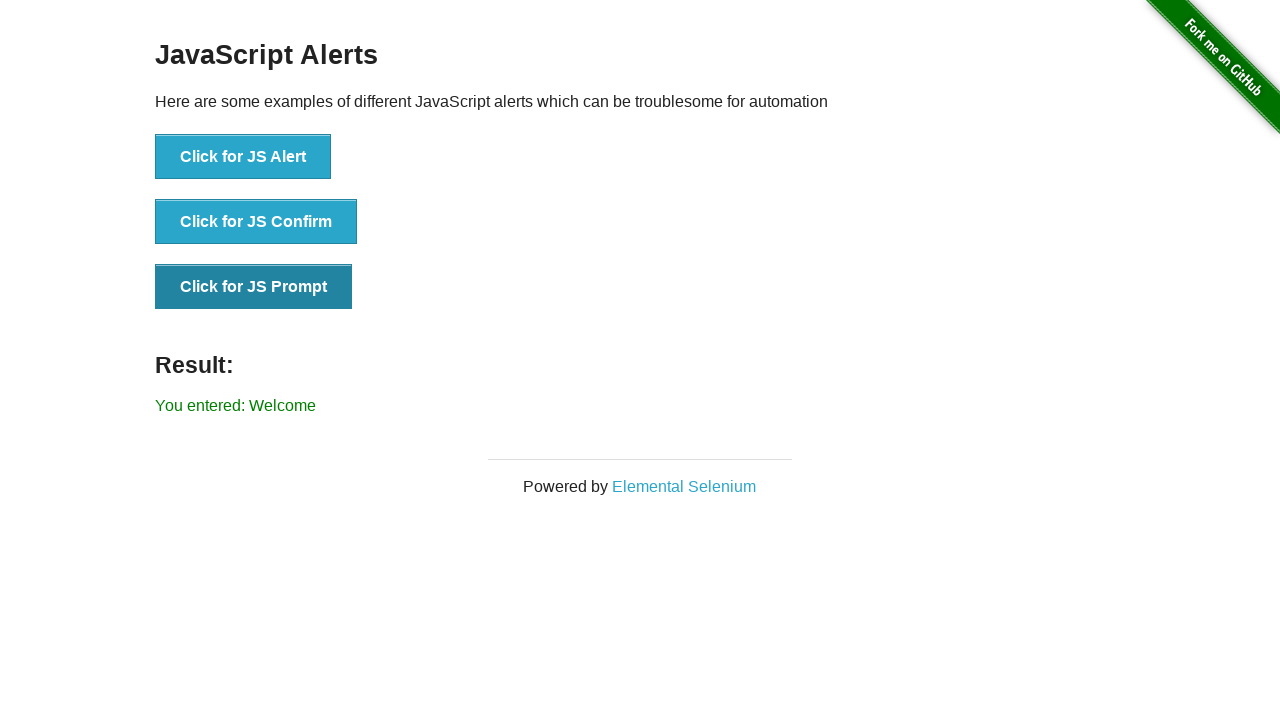

Retrieved result text from result element
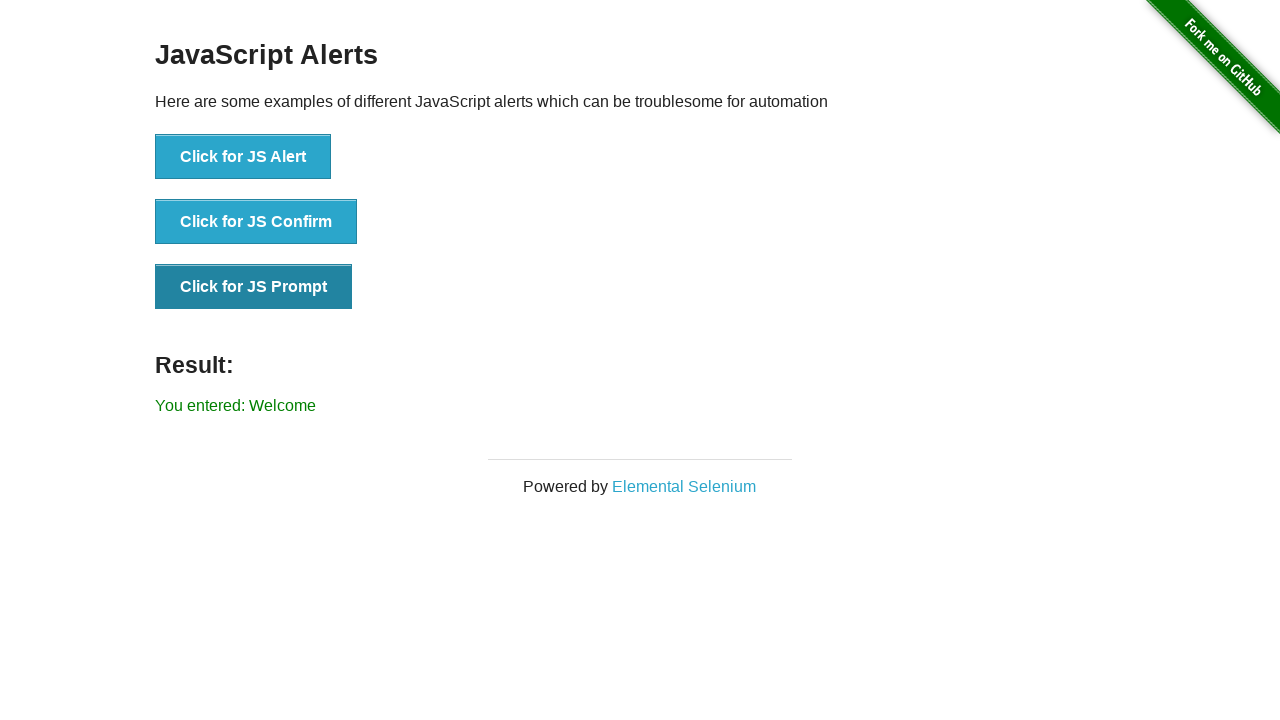

Verified that result text matches expected value 'You entered: Welcome'
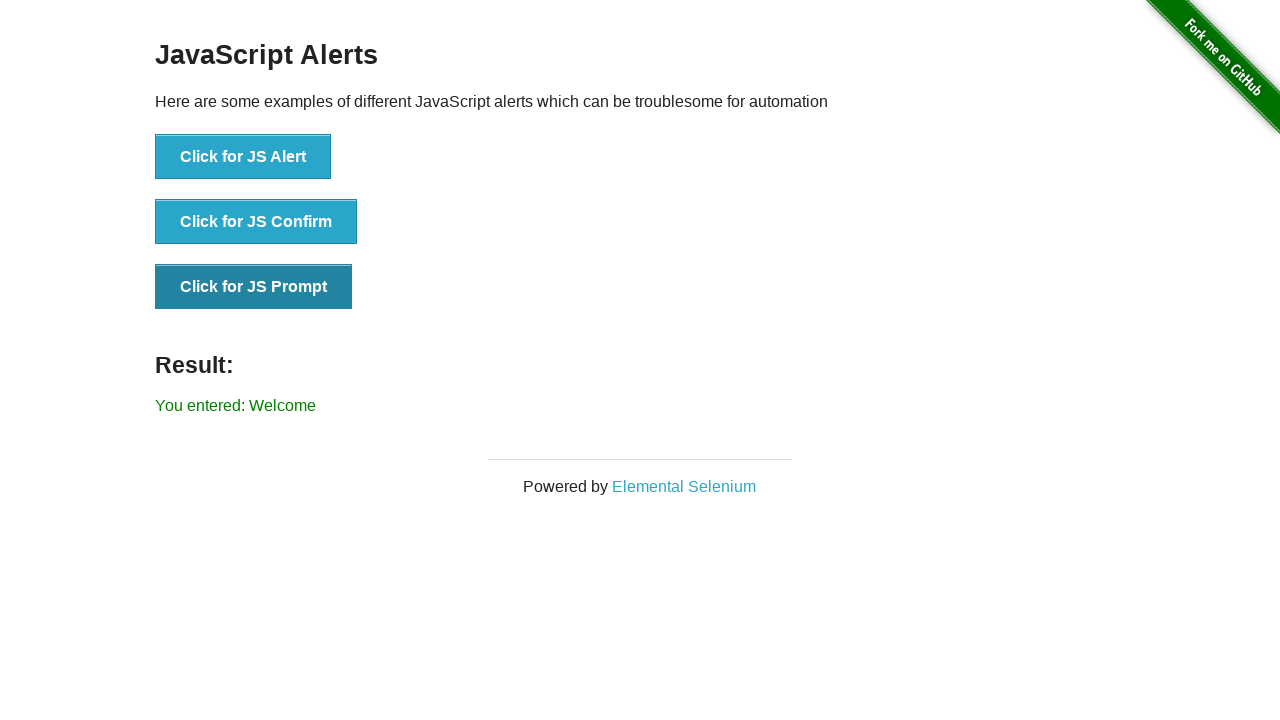

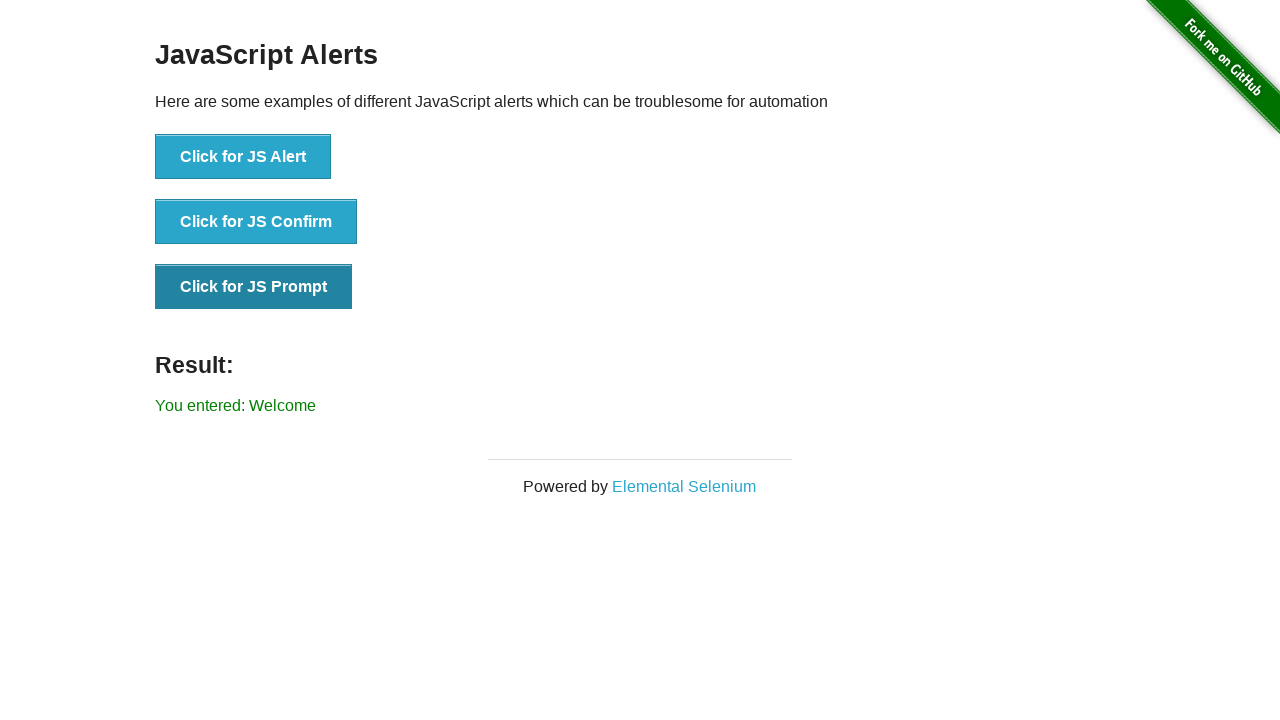